Navigates to OrangeHRM demo site and verifies the login header text

Starting URL: https://opensource-demo.orangehrmlive.com/

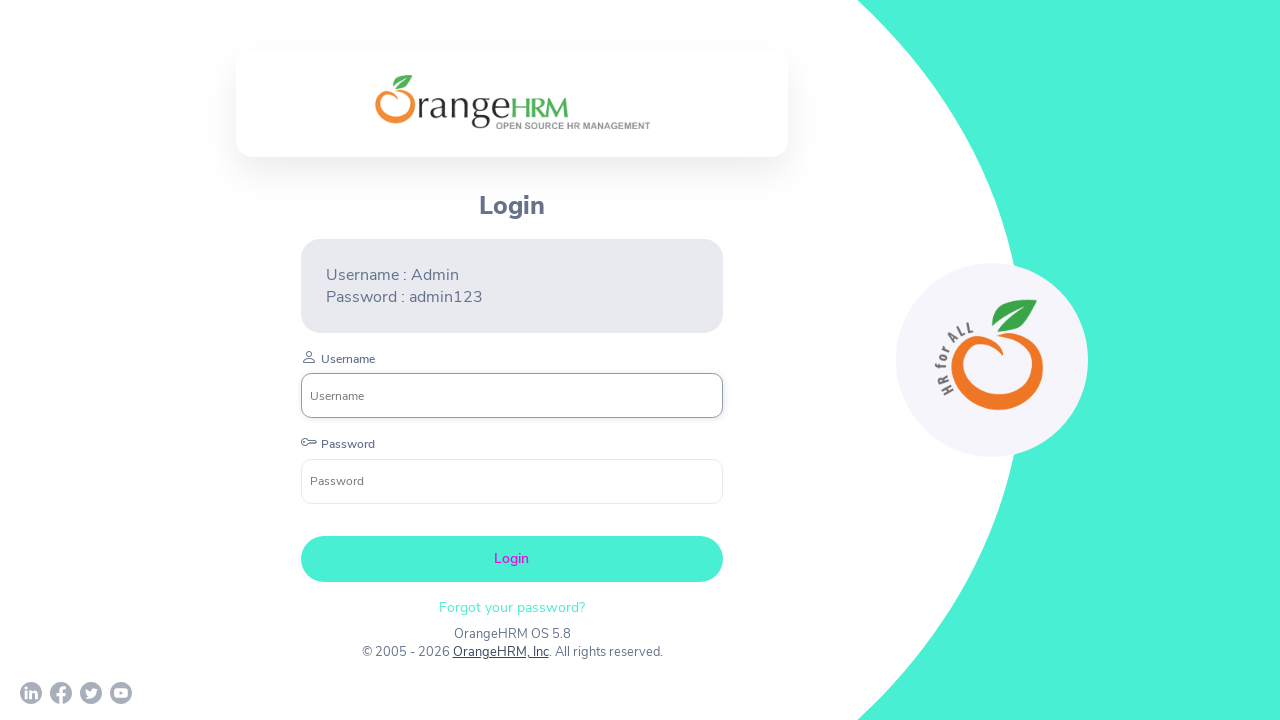

Navigated to OrangeHRM demo site
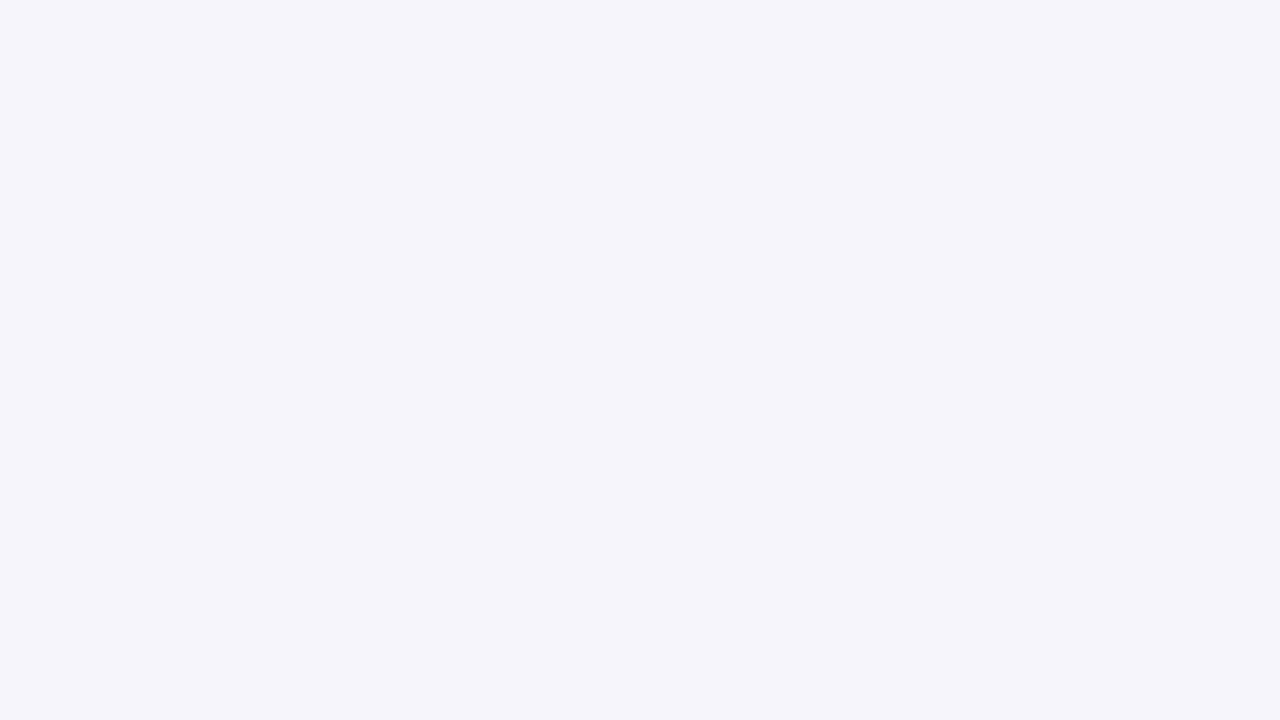

Login header element loaded and visible
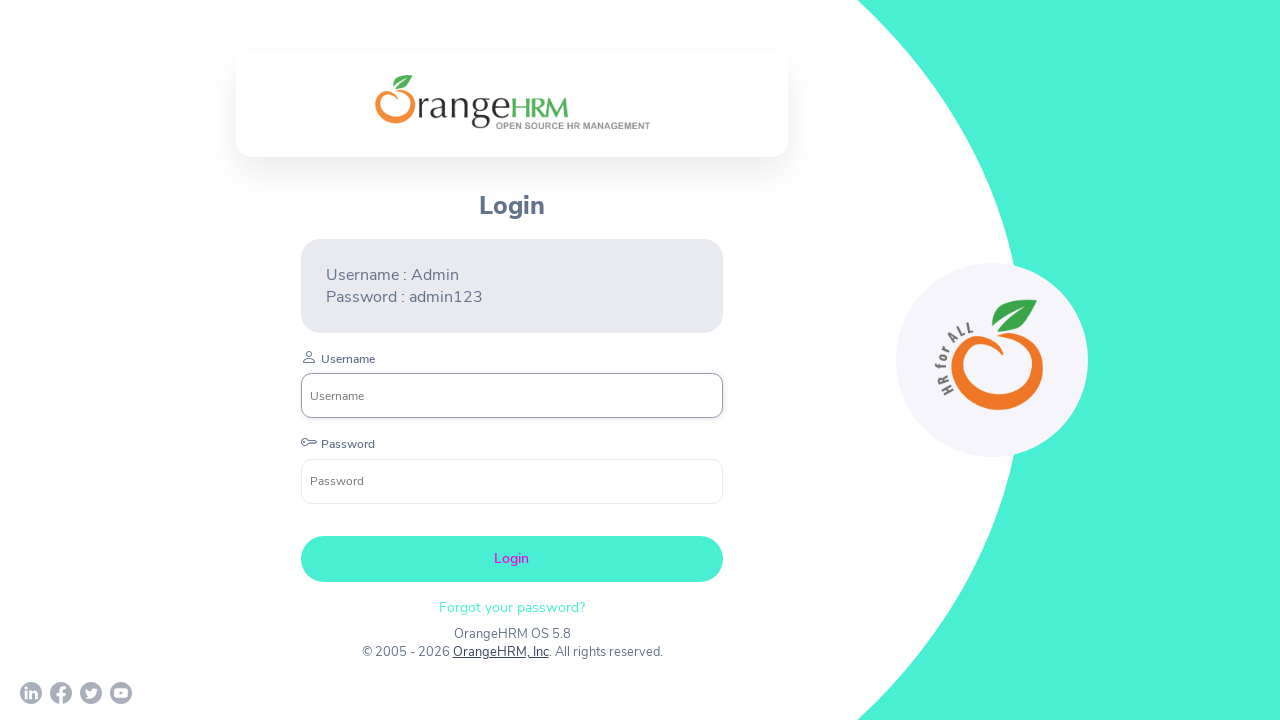

Retrieved login header text content: 'Login'
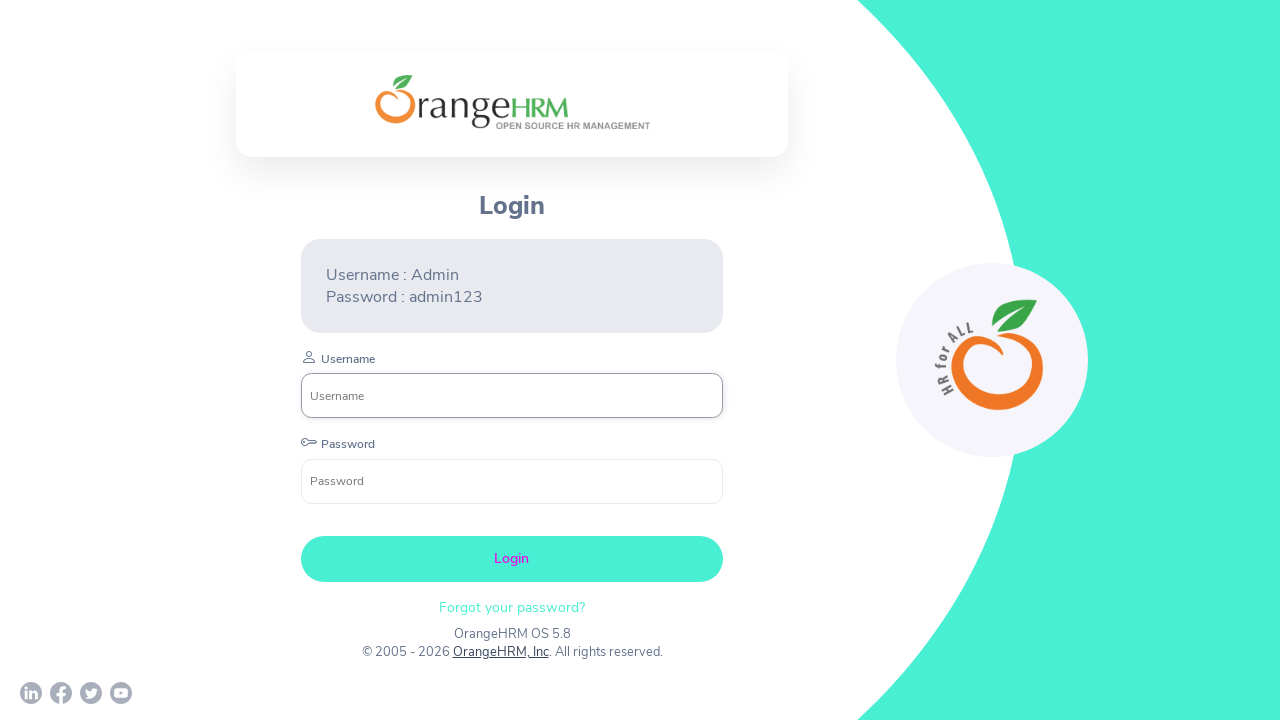

Verified login header text matches expected value 'Login'
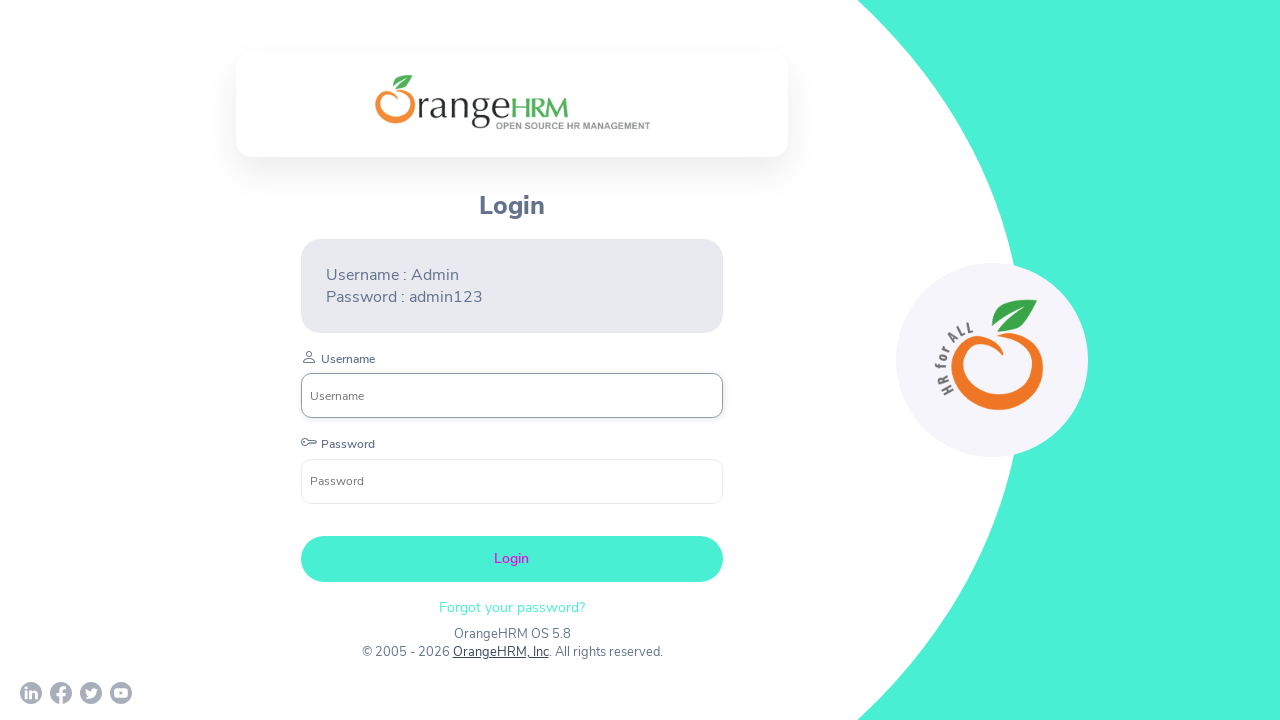

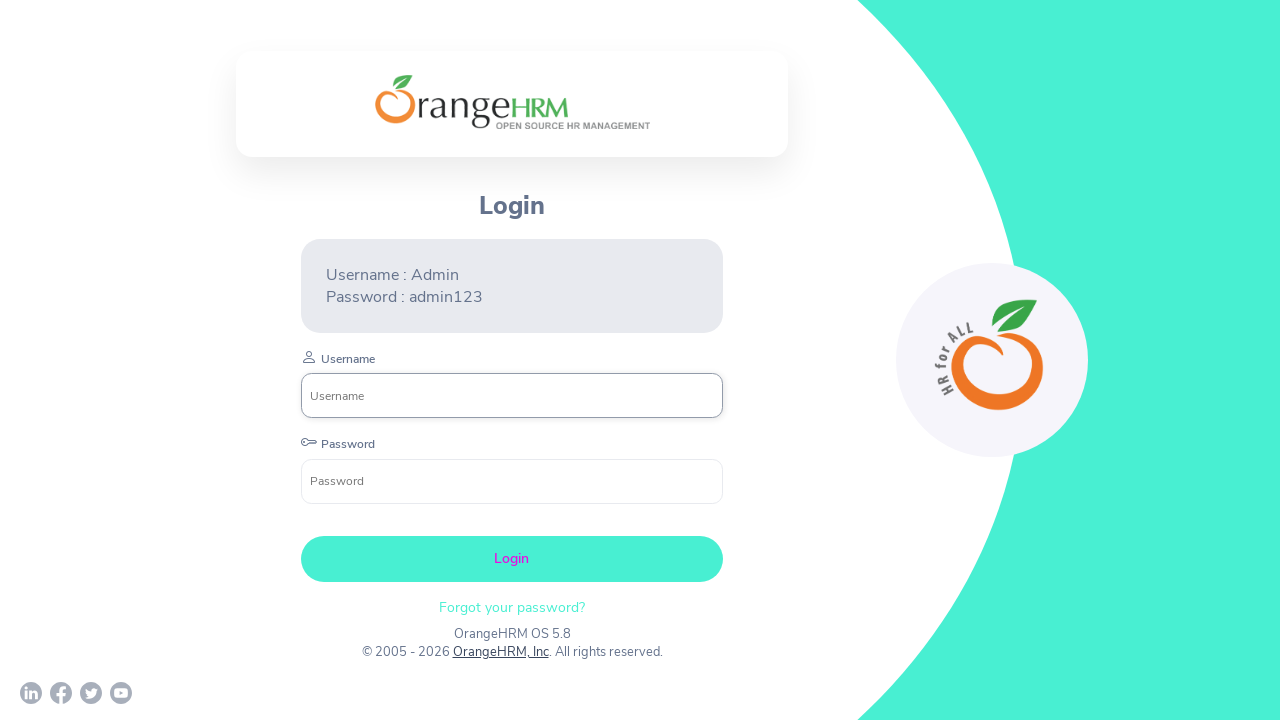